Tests a dynamic loading page by clicking the Start button, waiting for the loading bar to finish, and verifying that the "Hello World!" finish text appears.

Starting URL: http://the-internet.herokuapp.com/dynamic_loading/2

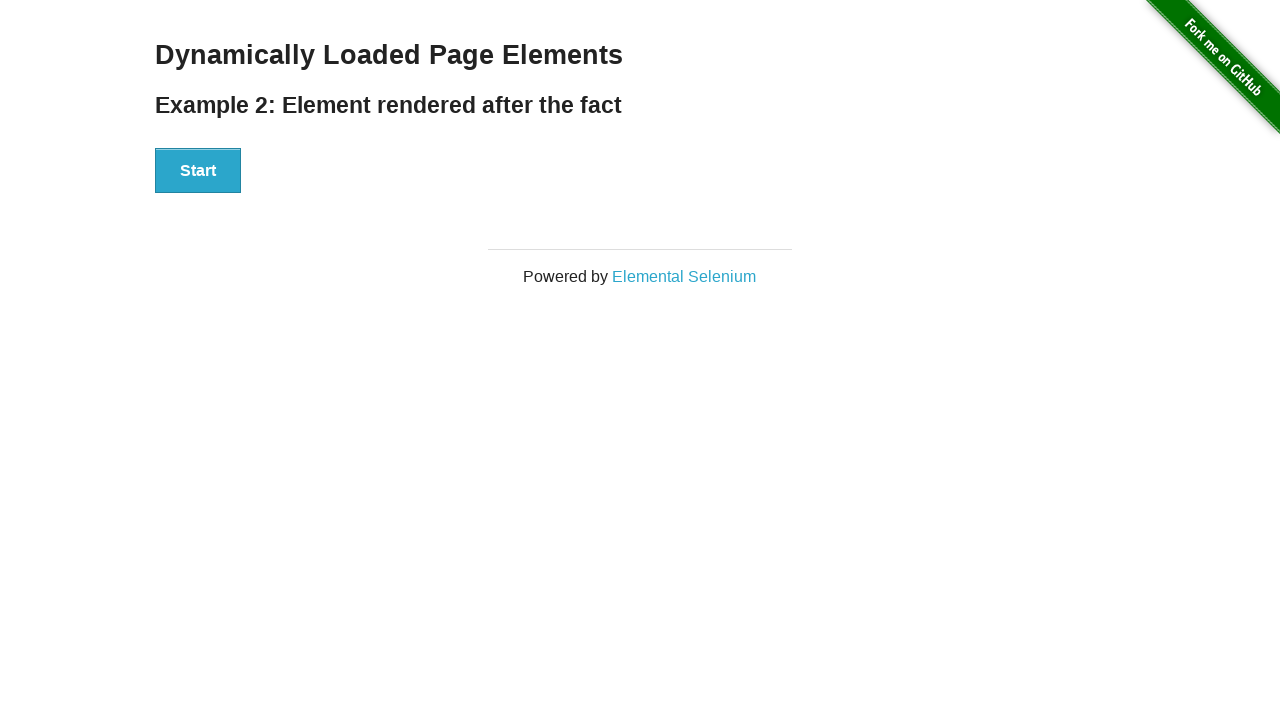

Clicked the Start button to trigger dynamic loading at (198, 171) on #start button
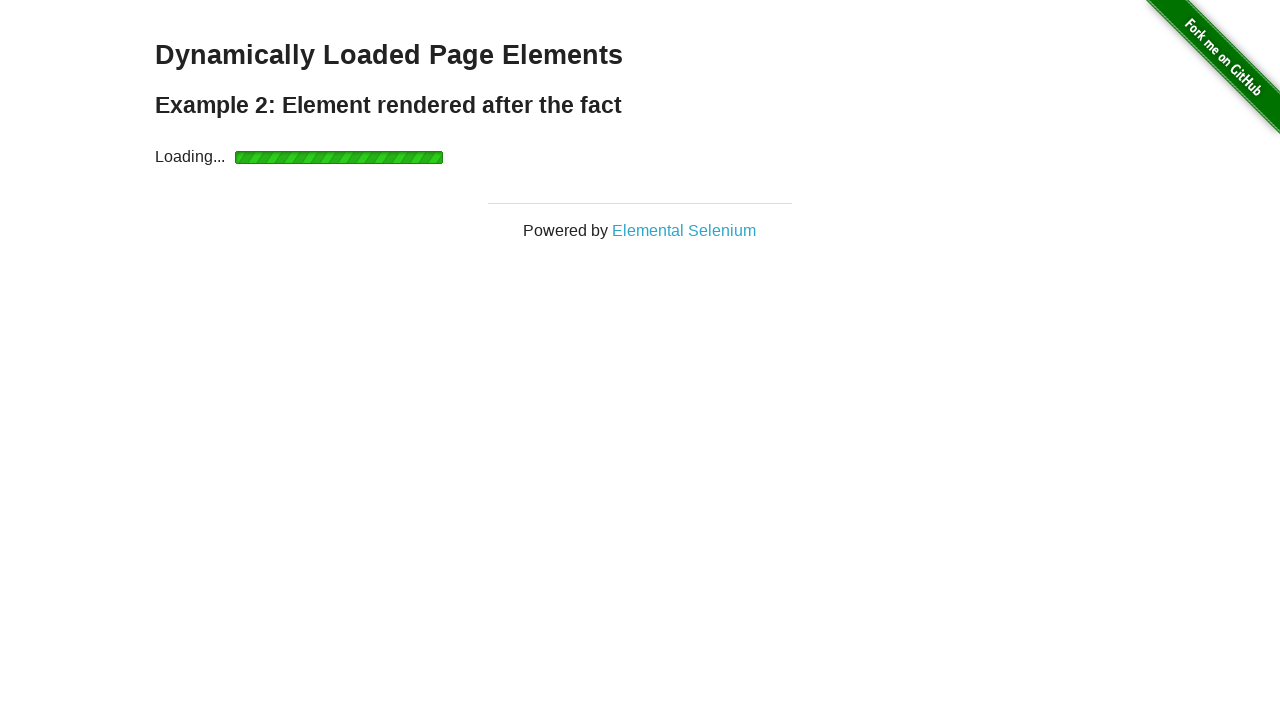

Waited for the finish element to become visible after loading completed
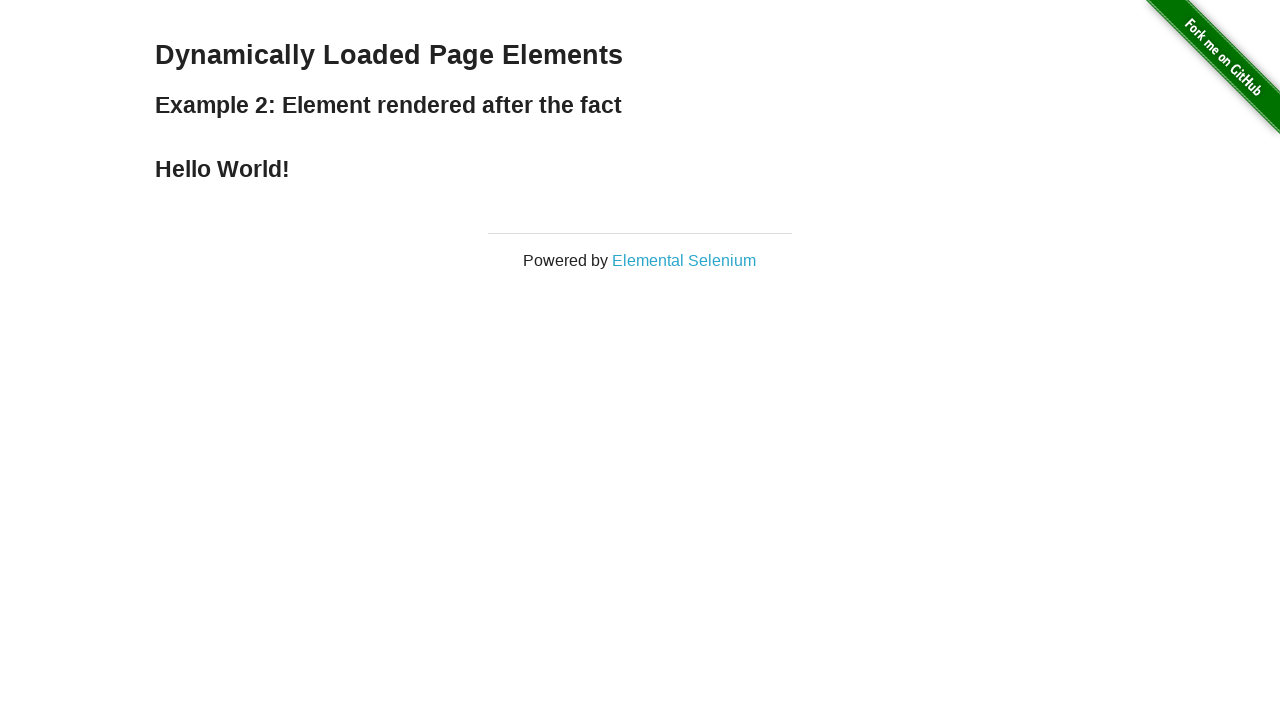

Verified that the 'Hello World!' finish text is displayed
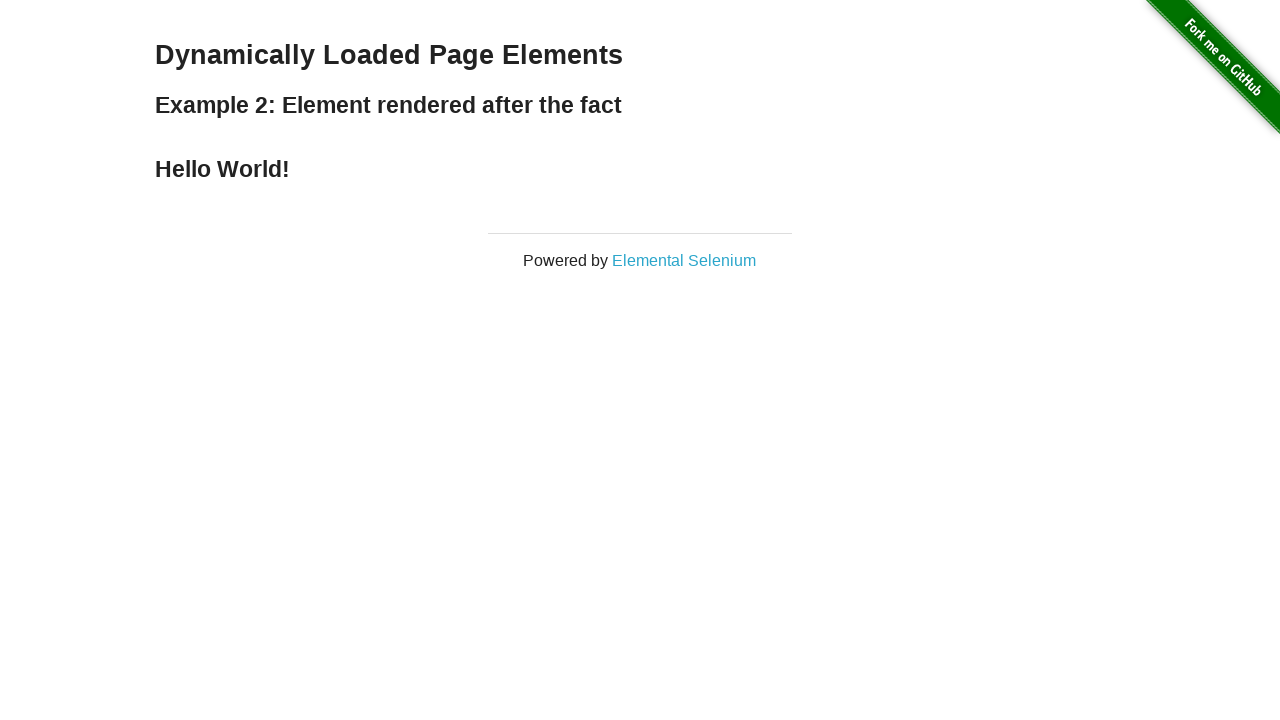

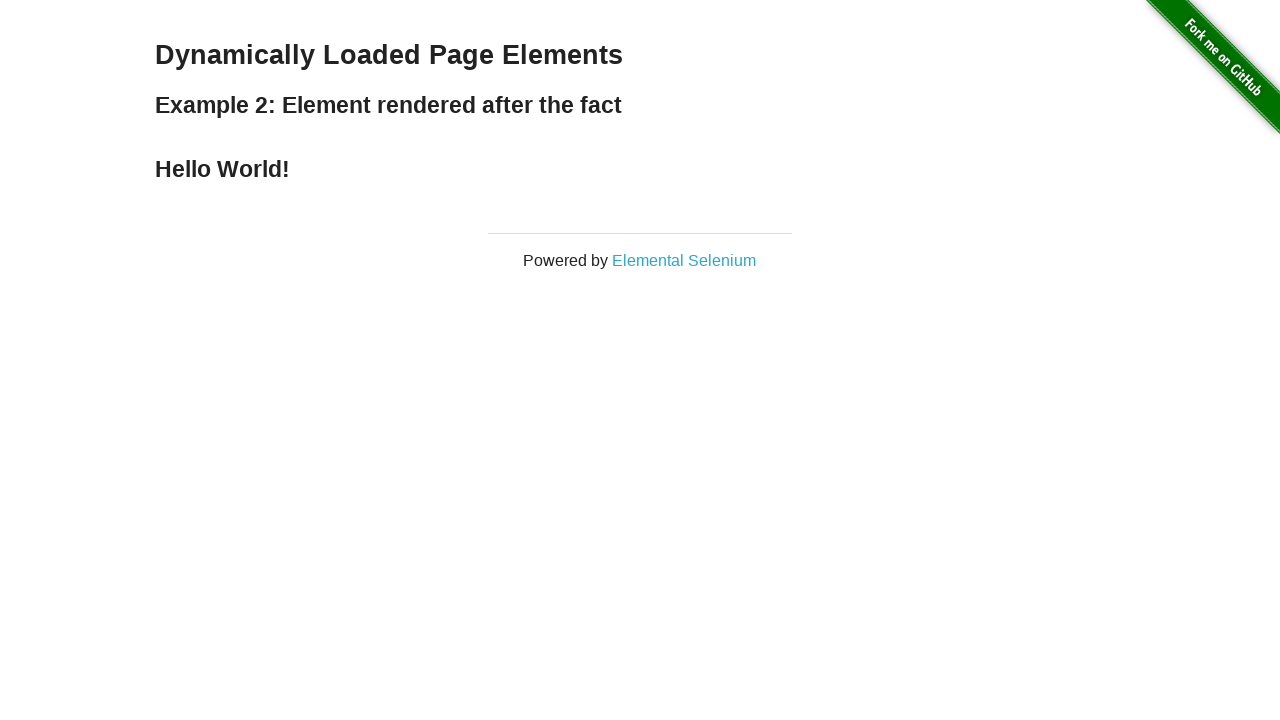